Tests clicking a button by ID and verifies the success message is displayed on the resulting page

Starting URL: https://ultimateqa.com/simple-html-elements-for-automation/

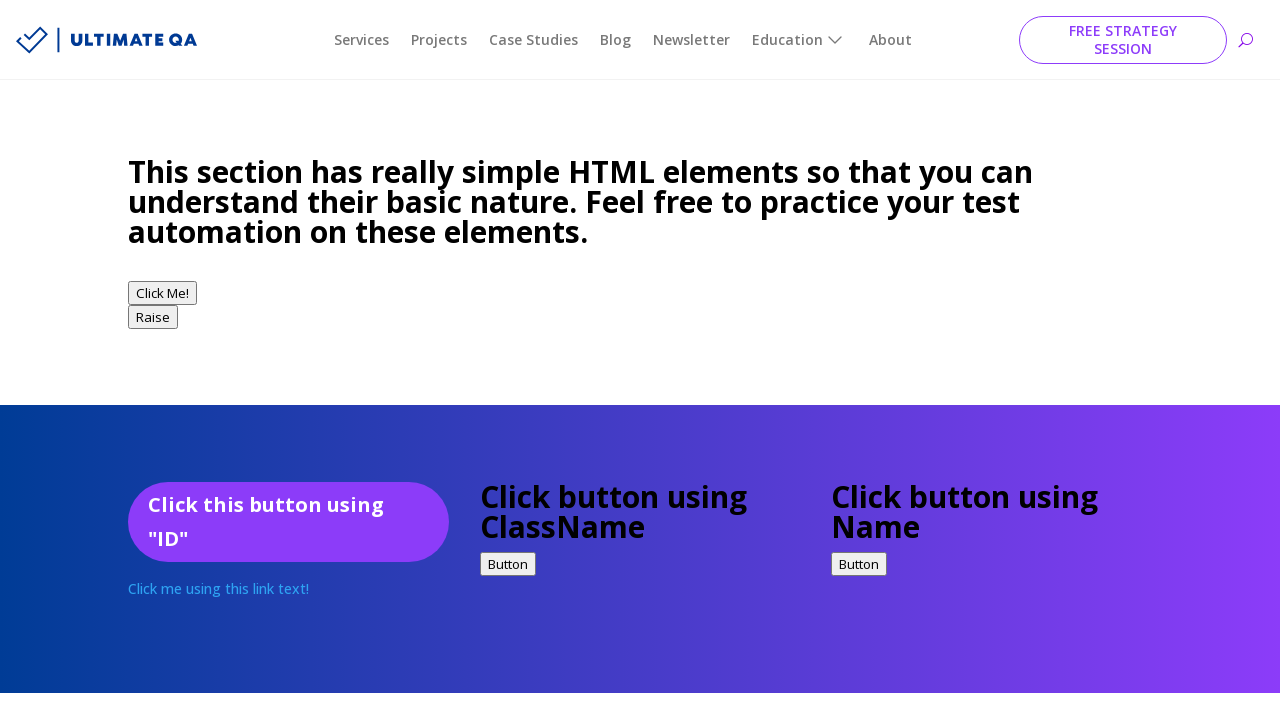

Clicked button with ID 'idExample' at (288, 522) on #idExample
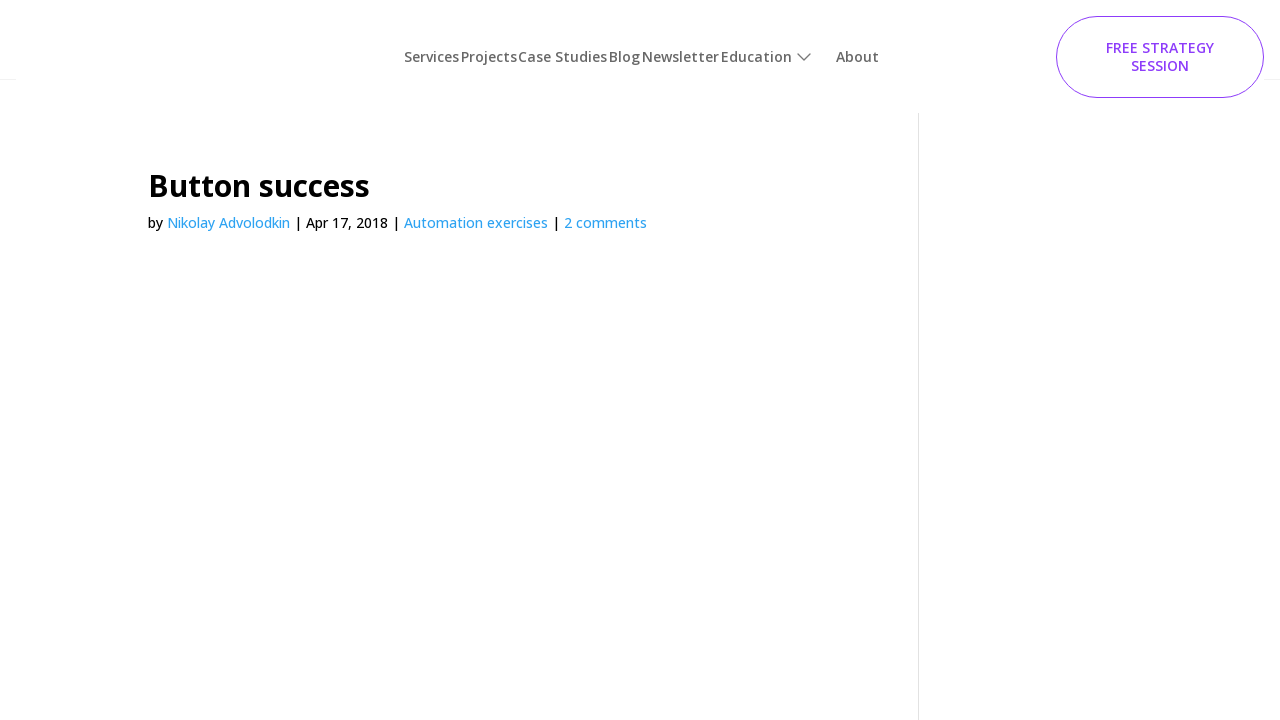

Located success message element with class 'entry-title'
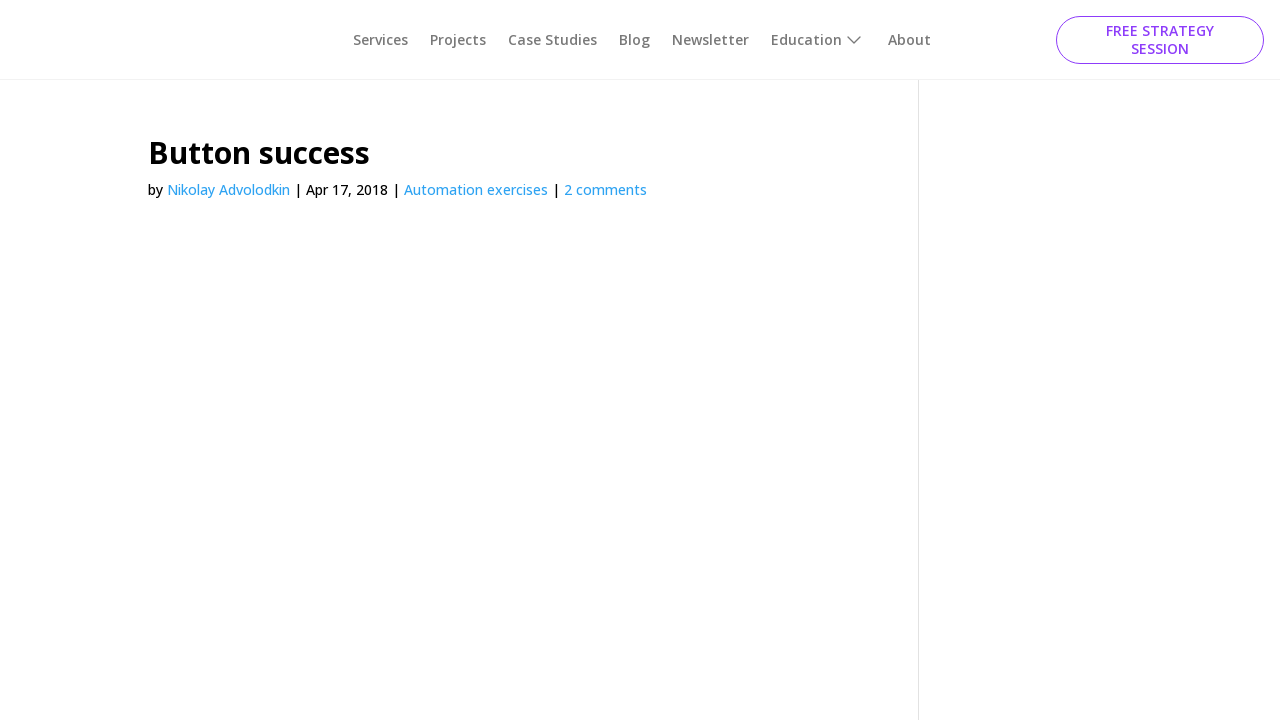

Waited for success message element to be visible
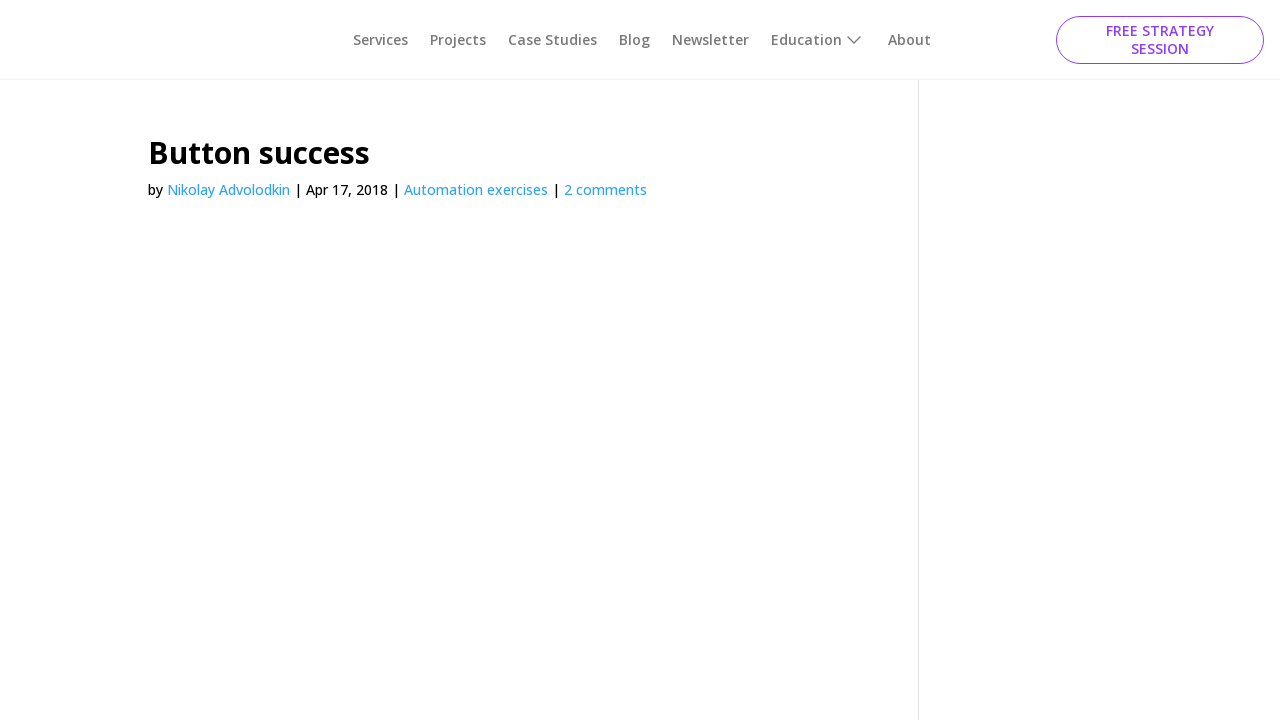

Verified success message text is 'Button success'
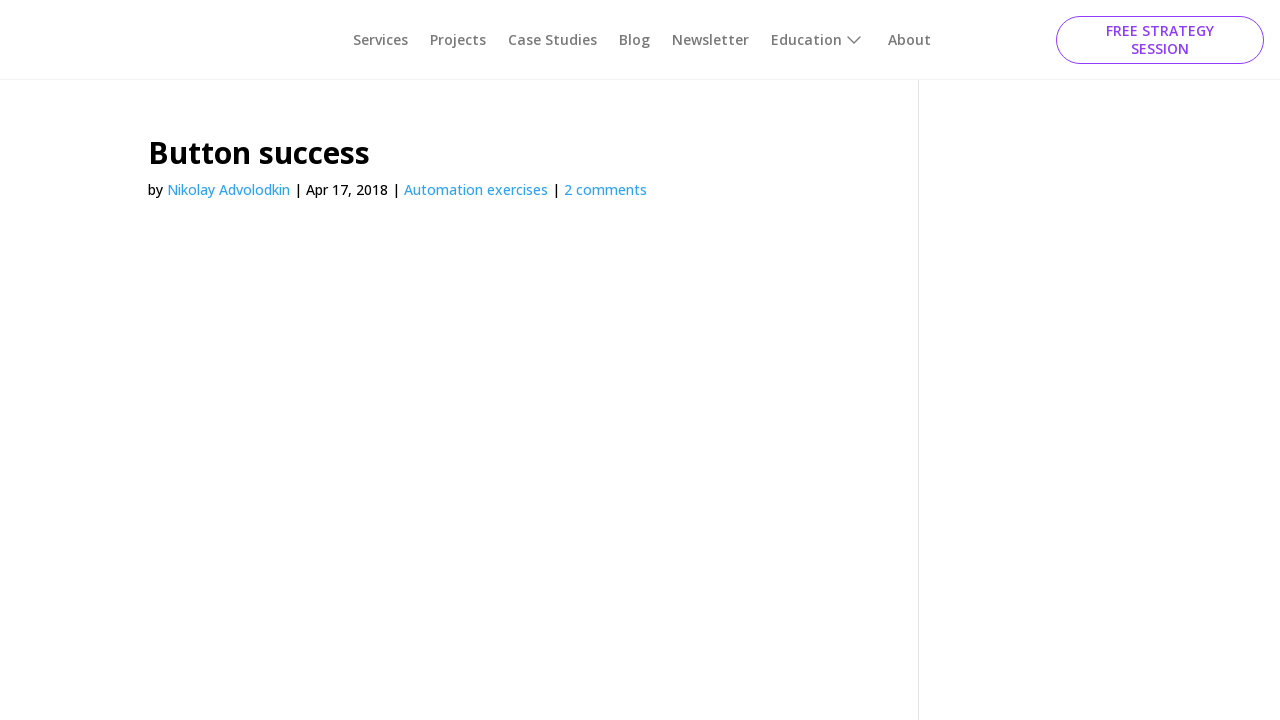

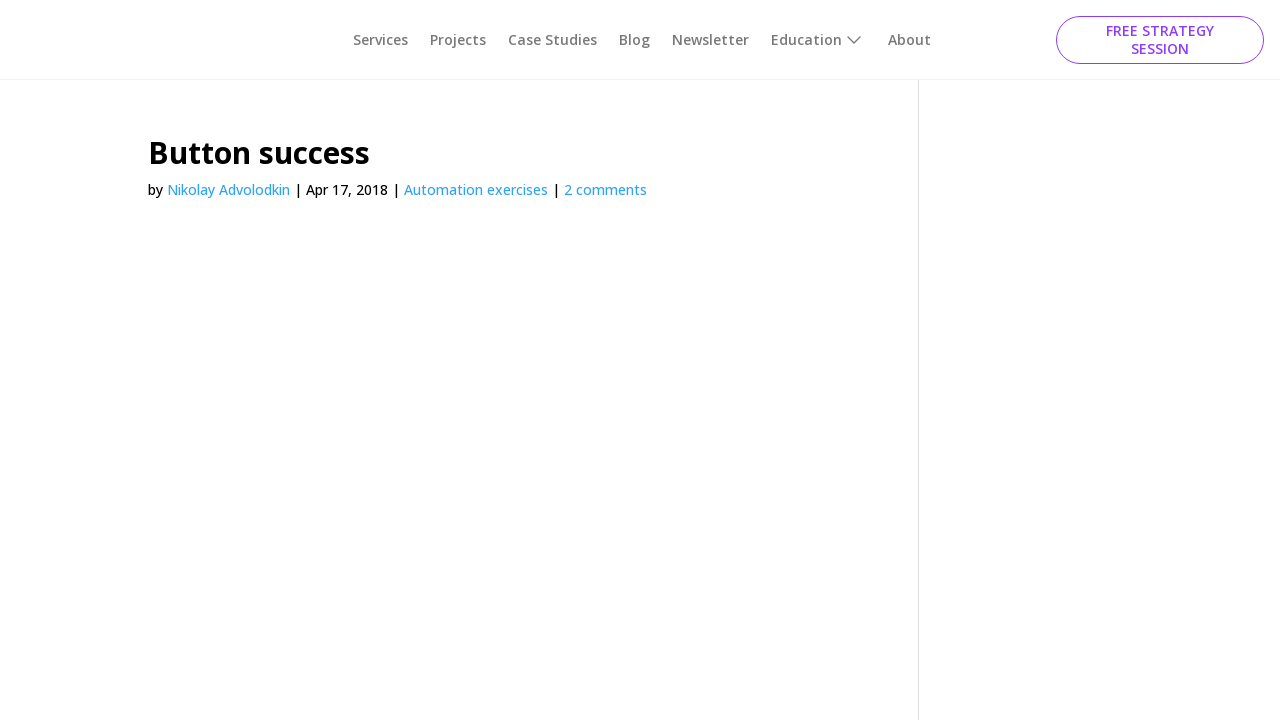